Tests browser window and tab handling functionality by navigating to the Alerts, Frame & Windows section, then clicking buttons to open new tabs and windows, switching to them, verifying their content, and closing them.

Starting URL: https://demoqa.com/

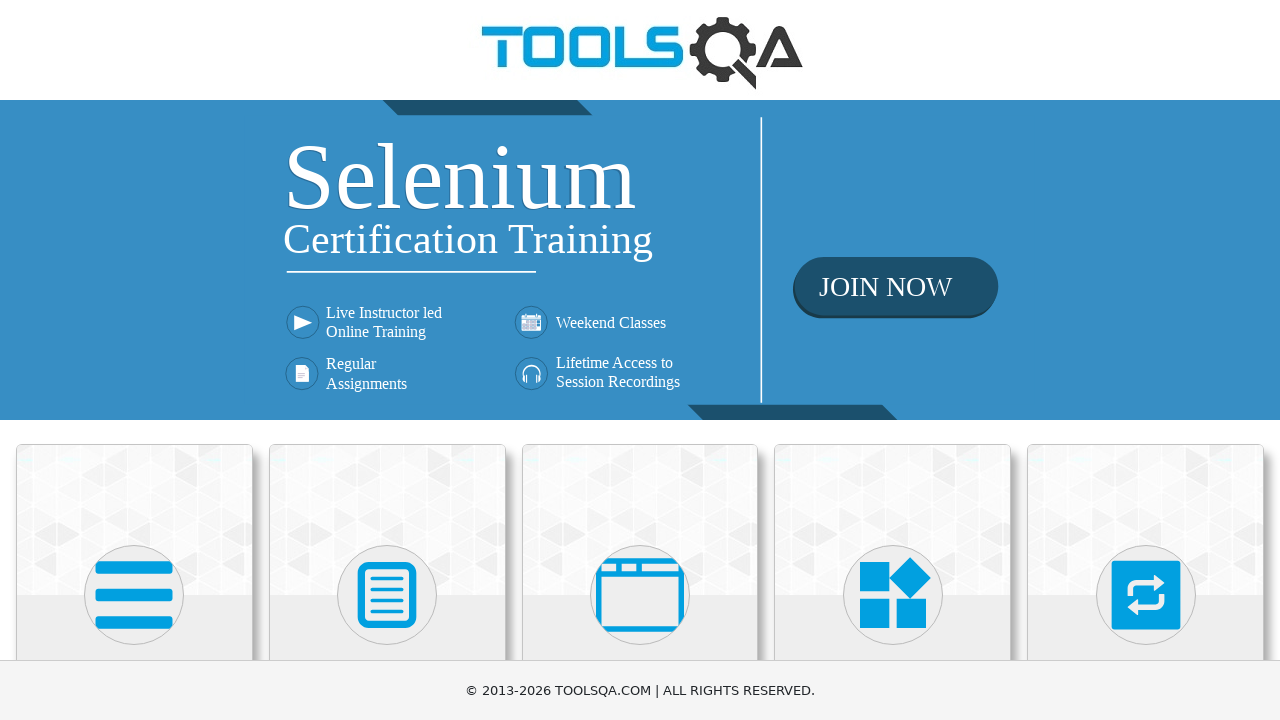

Located 'Alerts, Frame & Windows' menu element
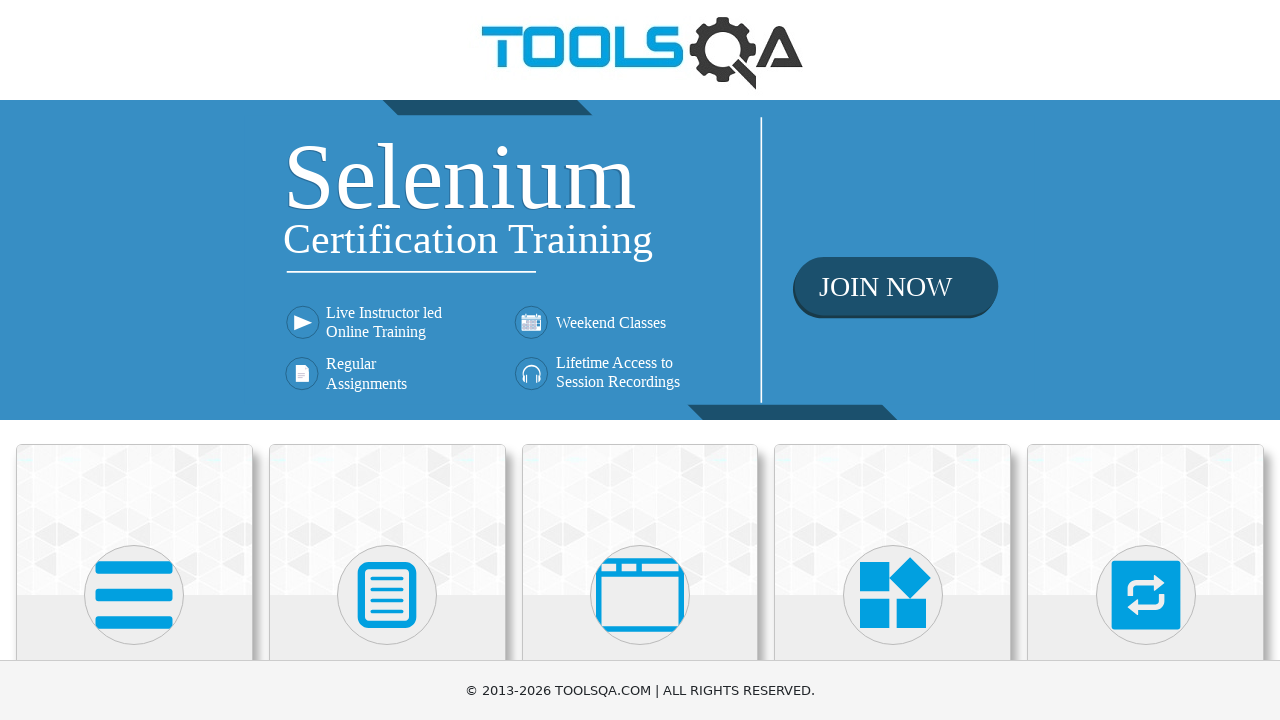

Scrolled 'Alerts, Frame & Windows' menu into view
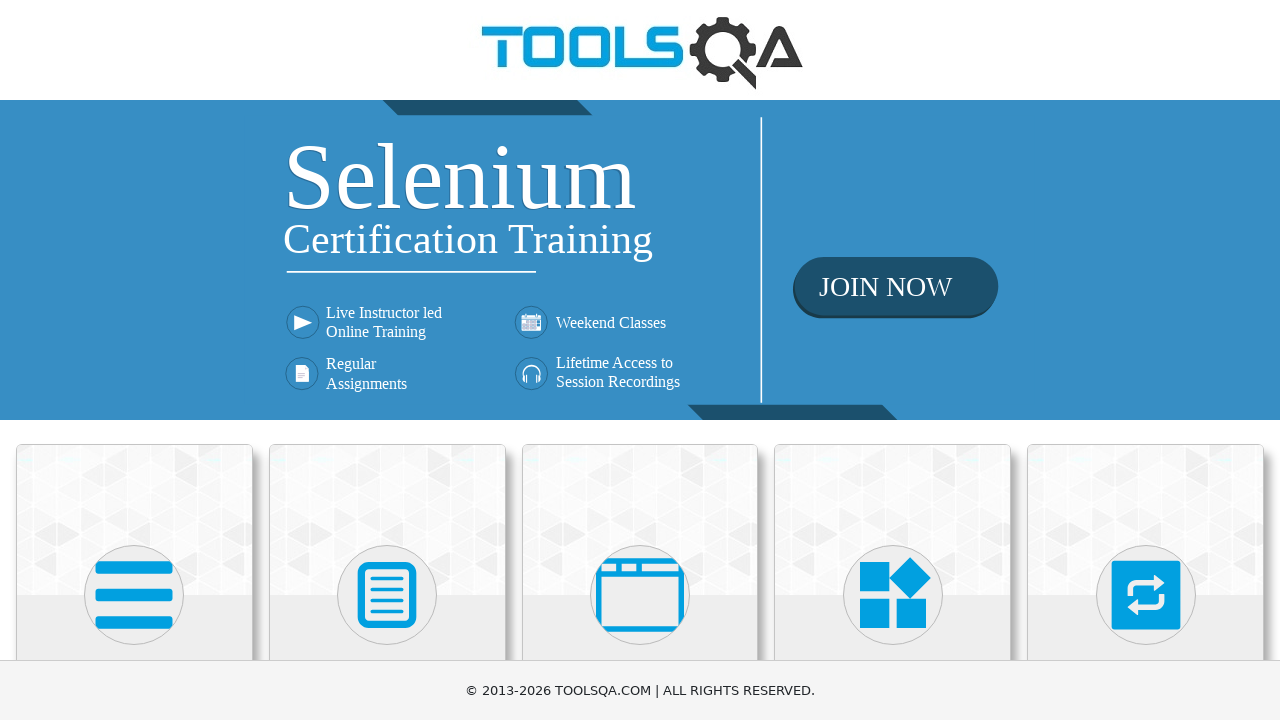

Clicked on 'Alerts, Frame & Windows' menu at (640, 360) on xpath=//h5[text()='Alerts, Frame & Windows']
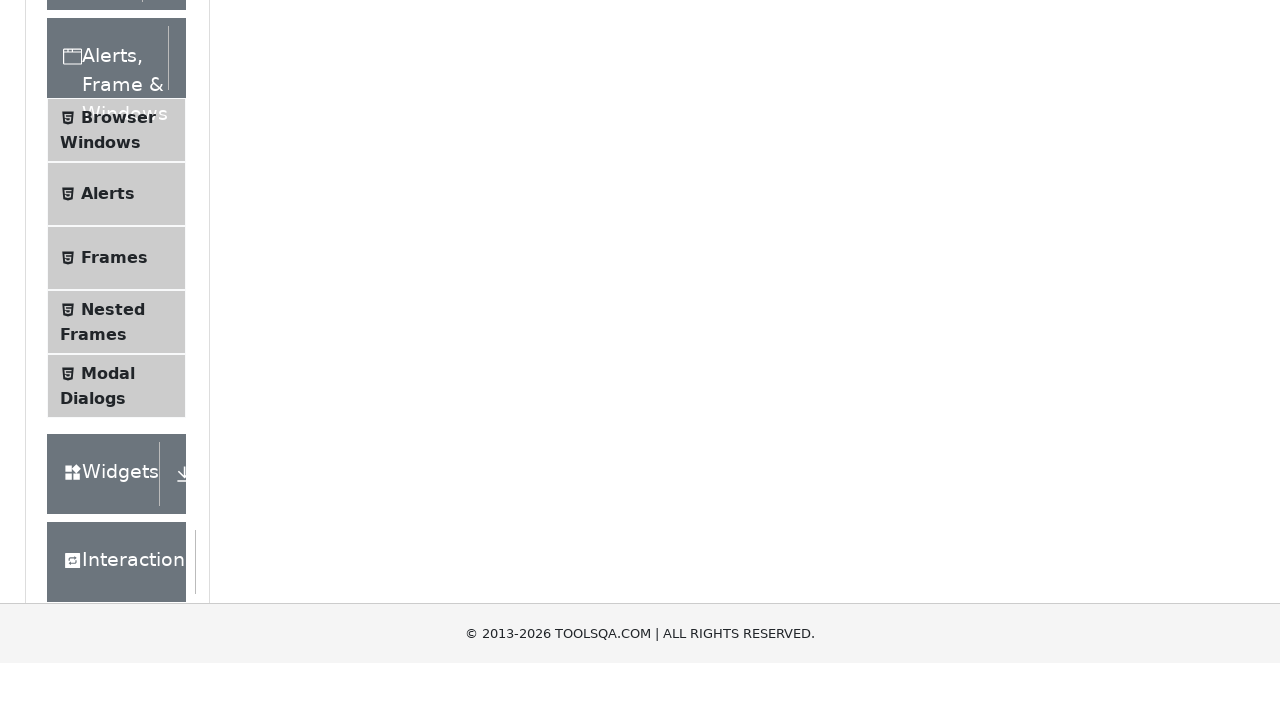

Clicked on 'Browser Windows' submenu at (118, 424) on xpath=//span[text()='Browser Windows']
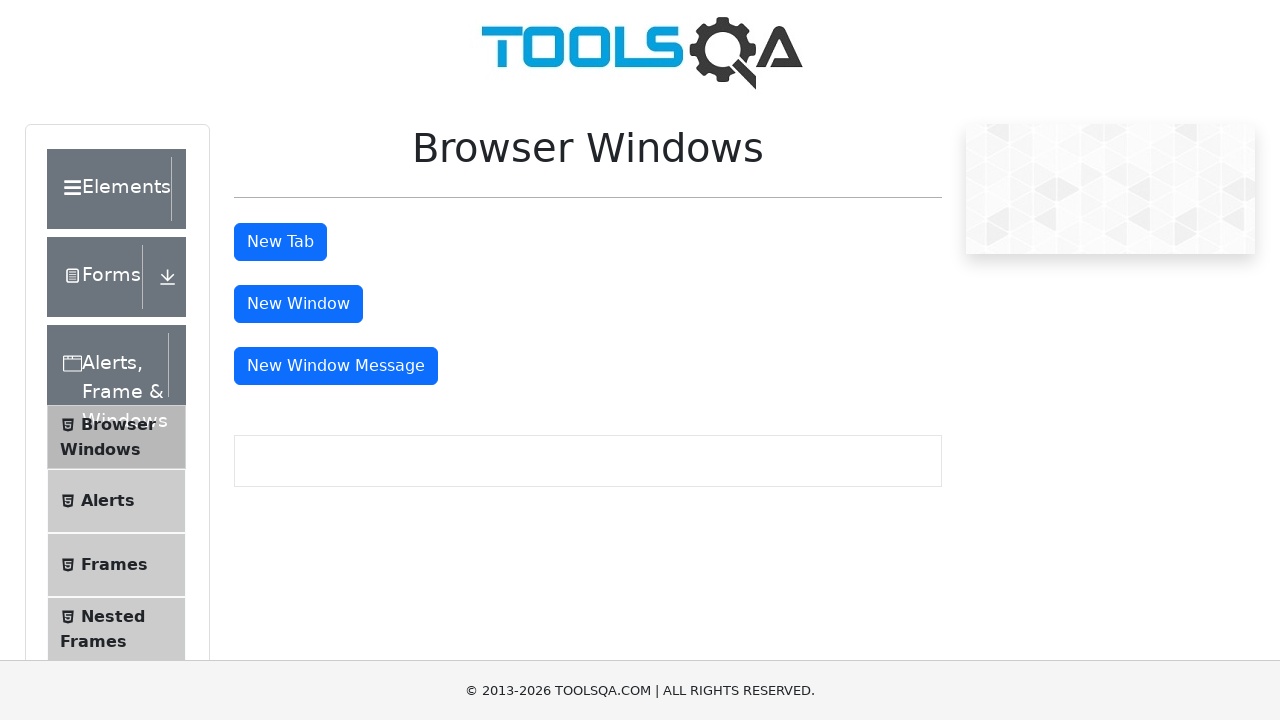

Clicked 'New Tab' button at (280, 242) on #tabButton
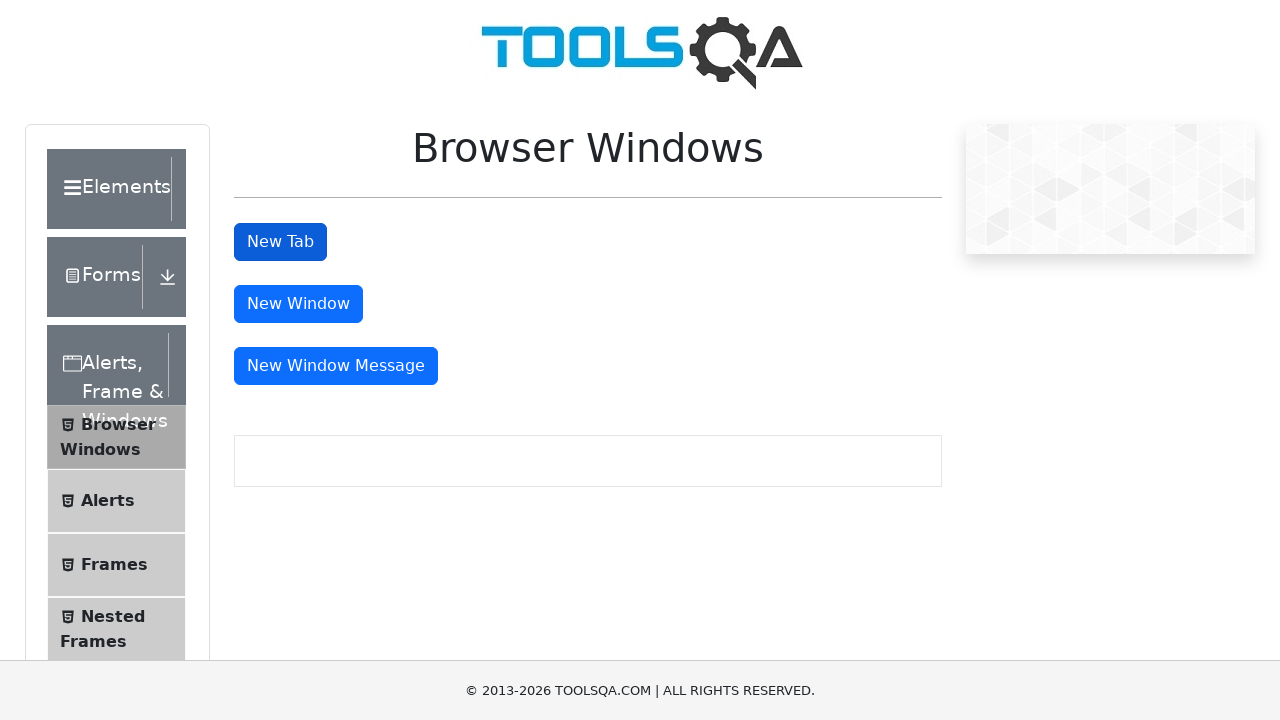

New tab loaded successfully
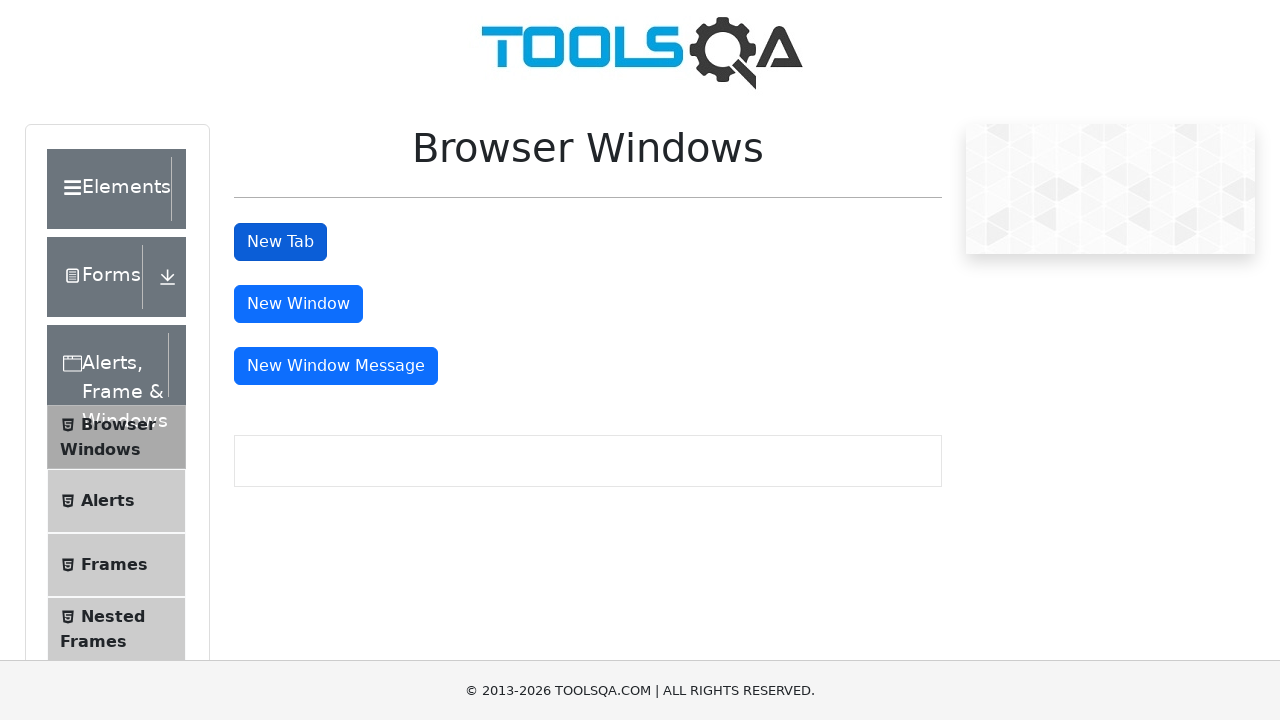

Located sample heading text in new tab
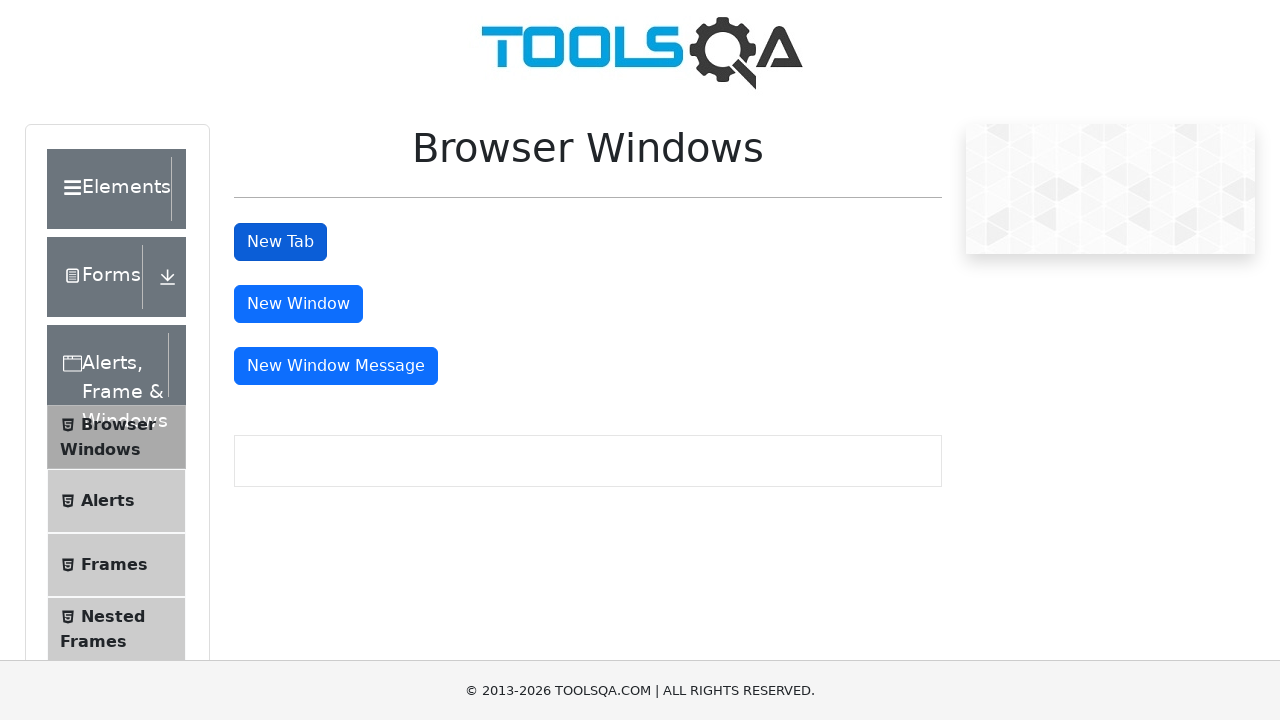

Verified new tab contains correct text 'This is a sample page'
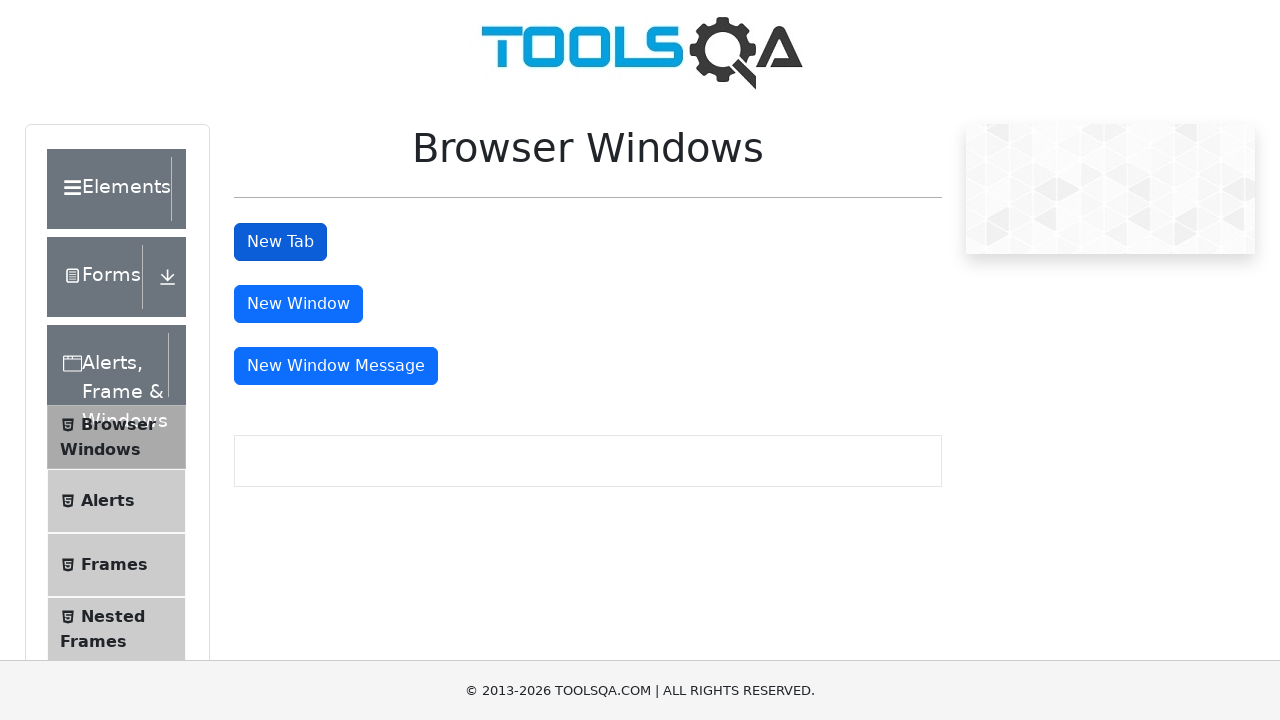

Closed new tab
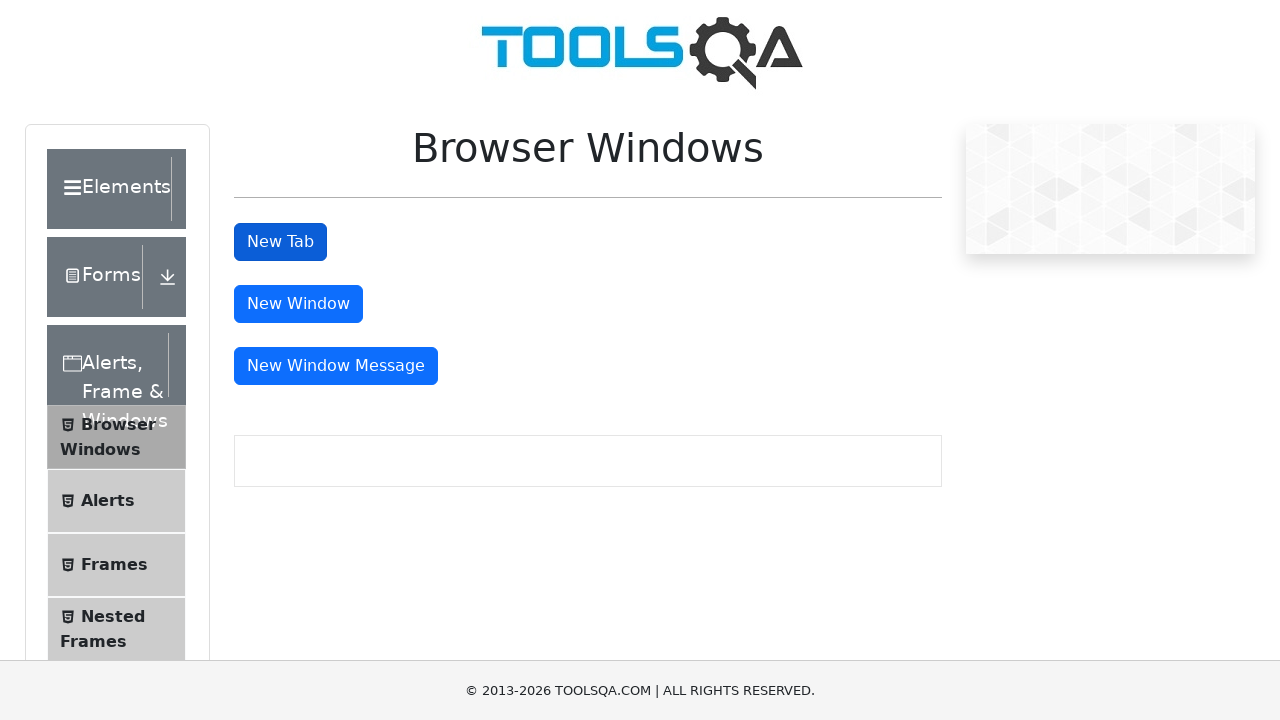

Clicked 'New Window' button at (298, 304) on #windowButton
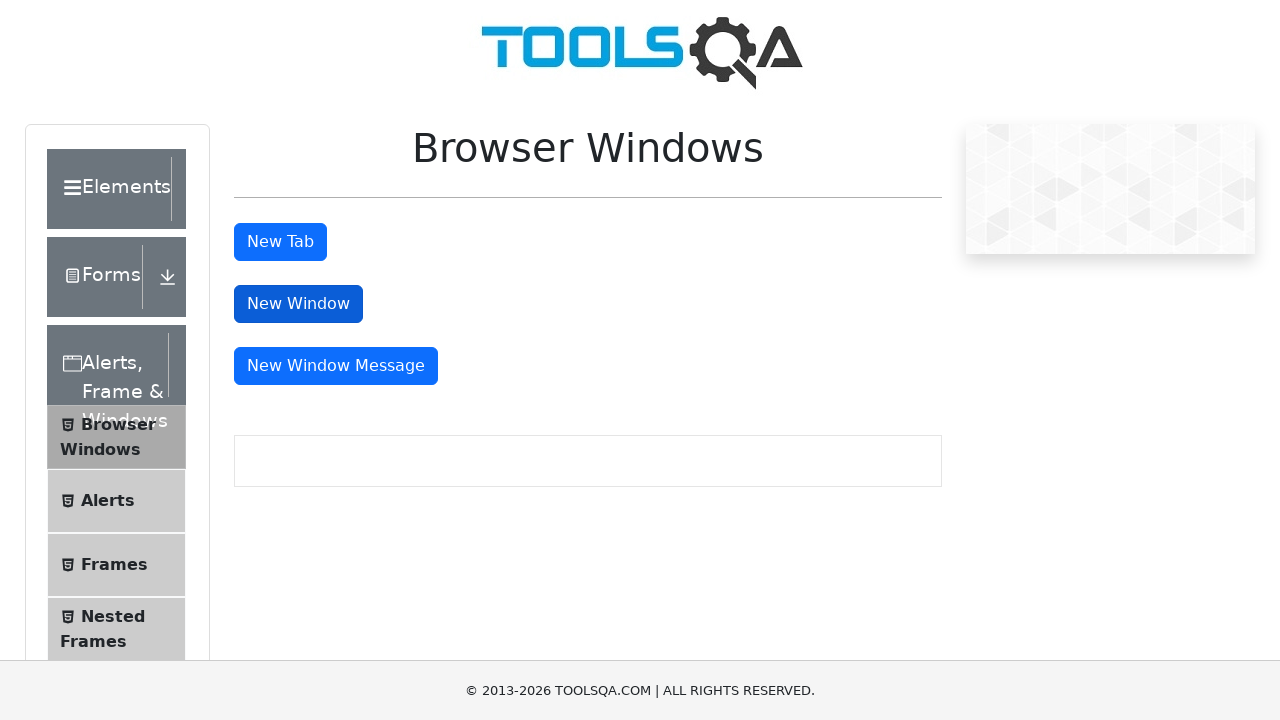

New window loaded successfully
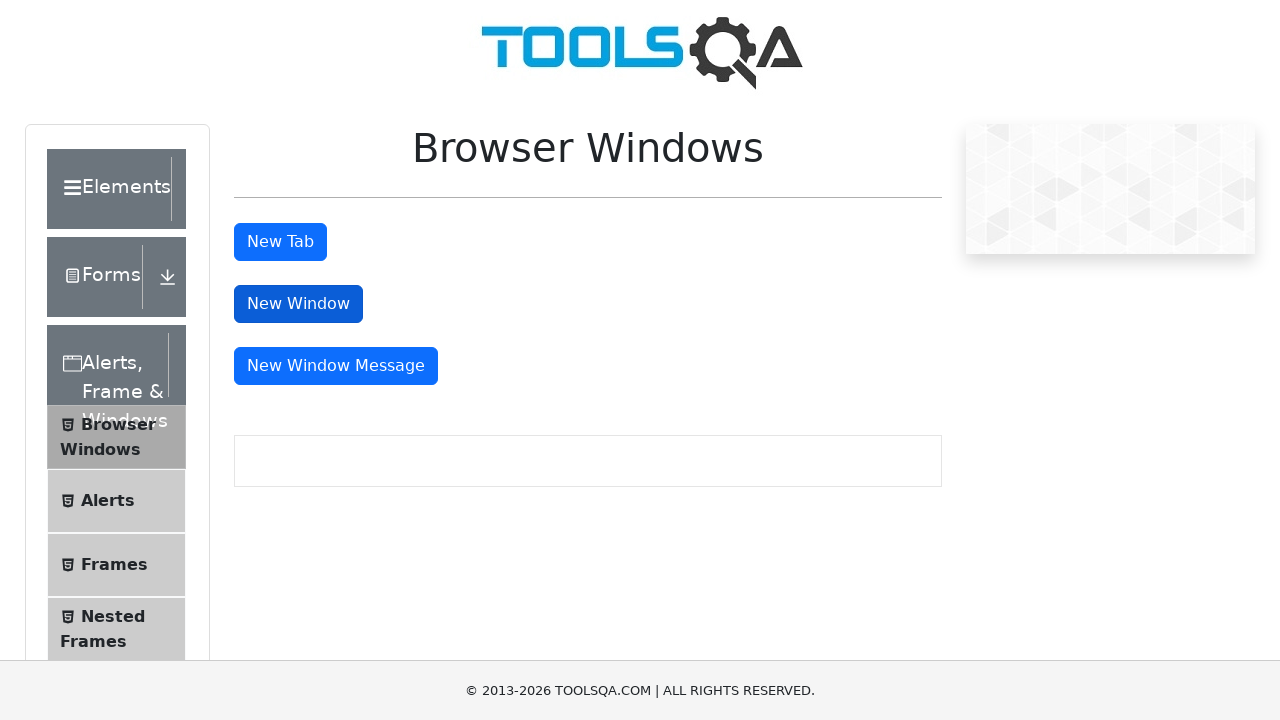

Located sample heading text in new window
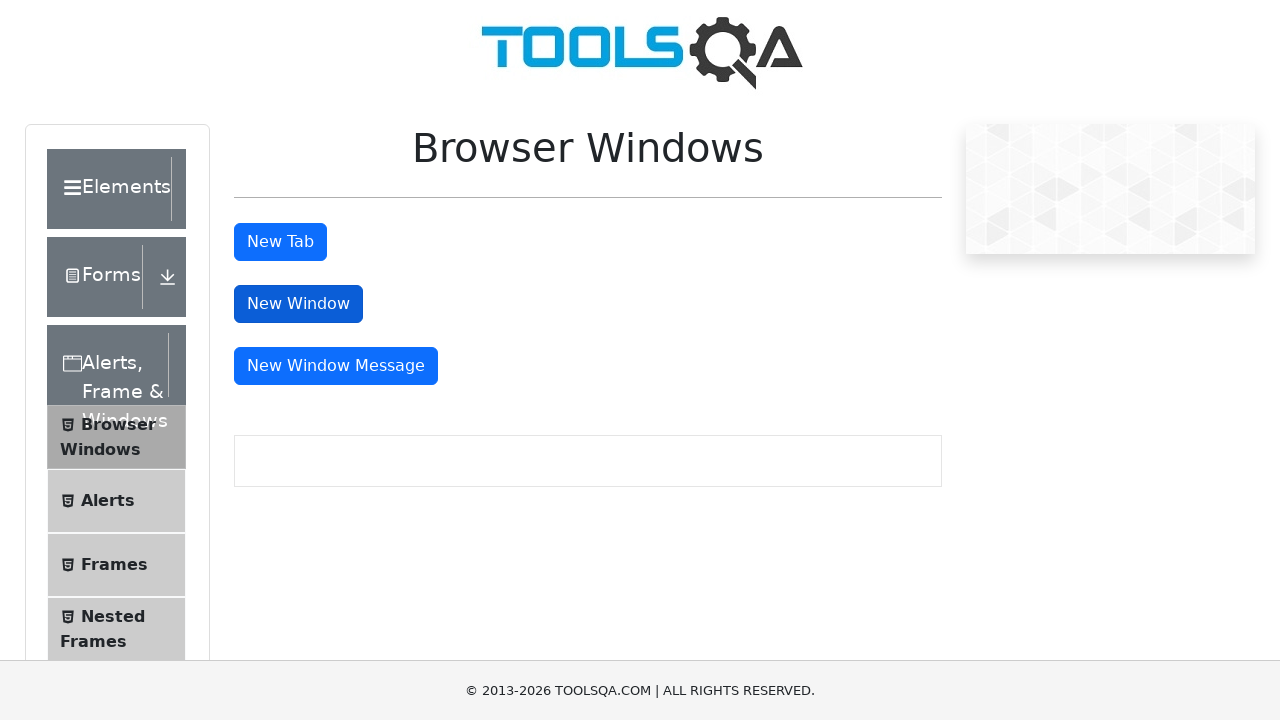

Verified new window contains correct text 'This is a sample page'
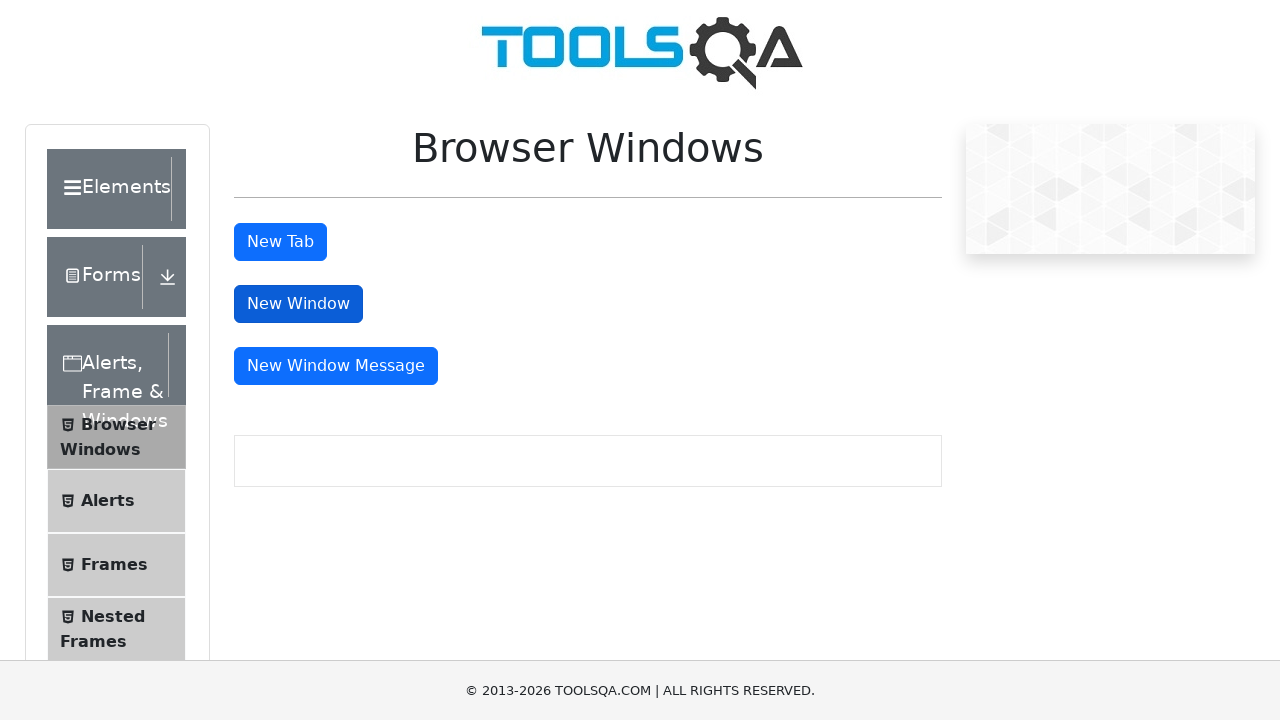

Closed new window
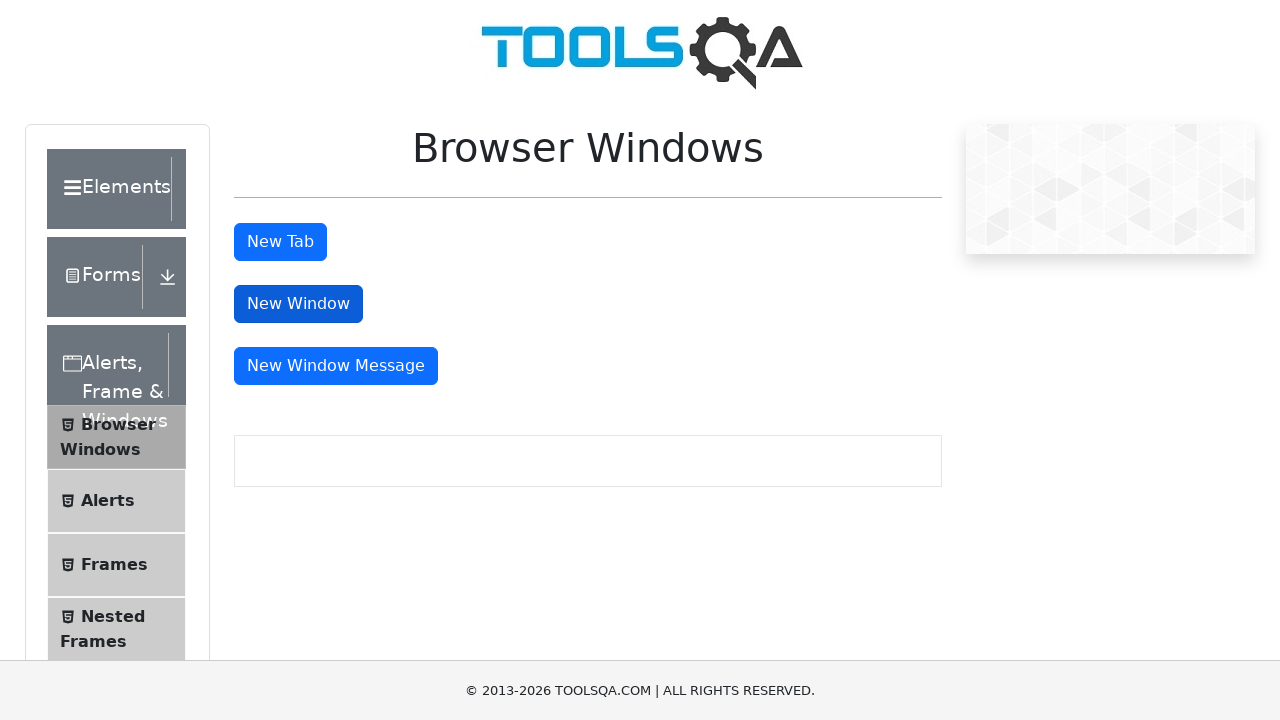

Clicked 'New Message Window' button at (336, 366) on #messageWindowButton
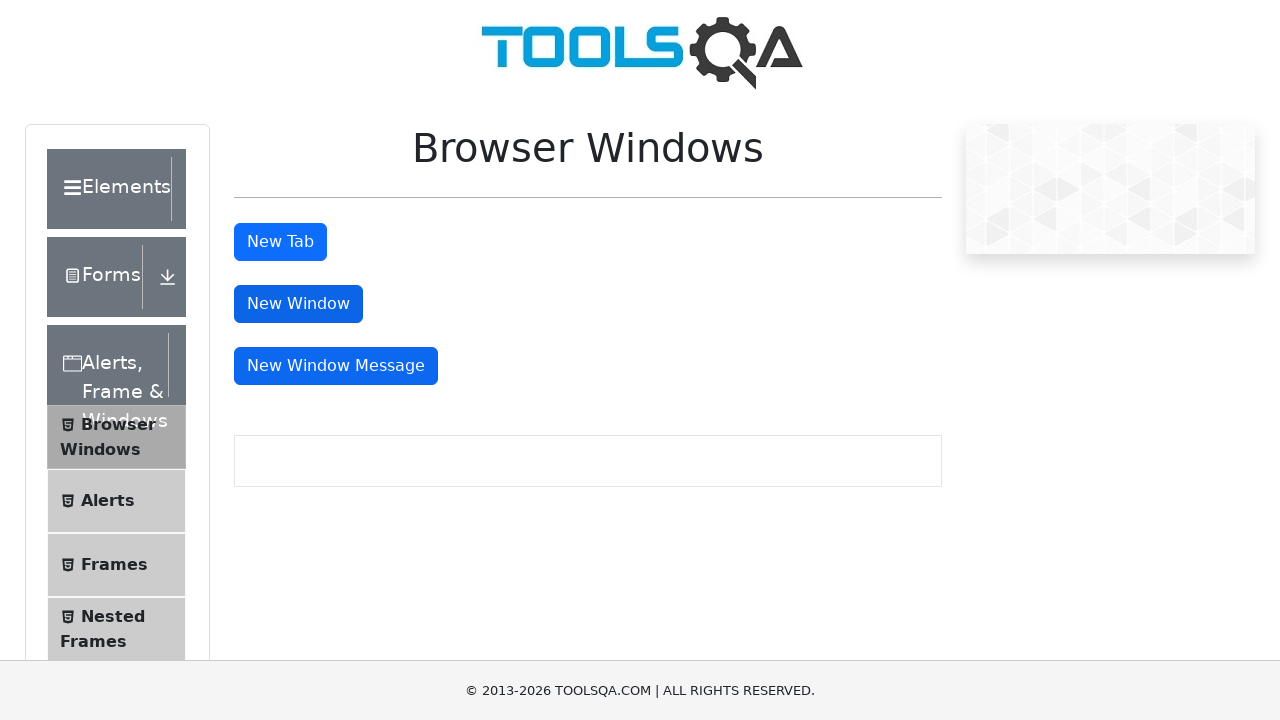

New message window loaded successfully
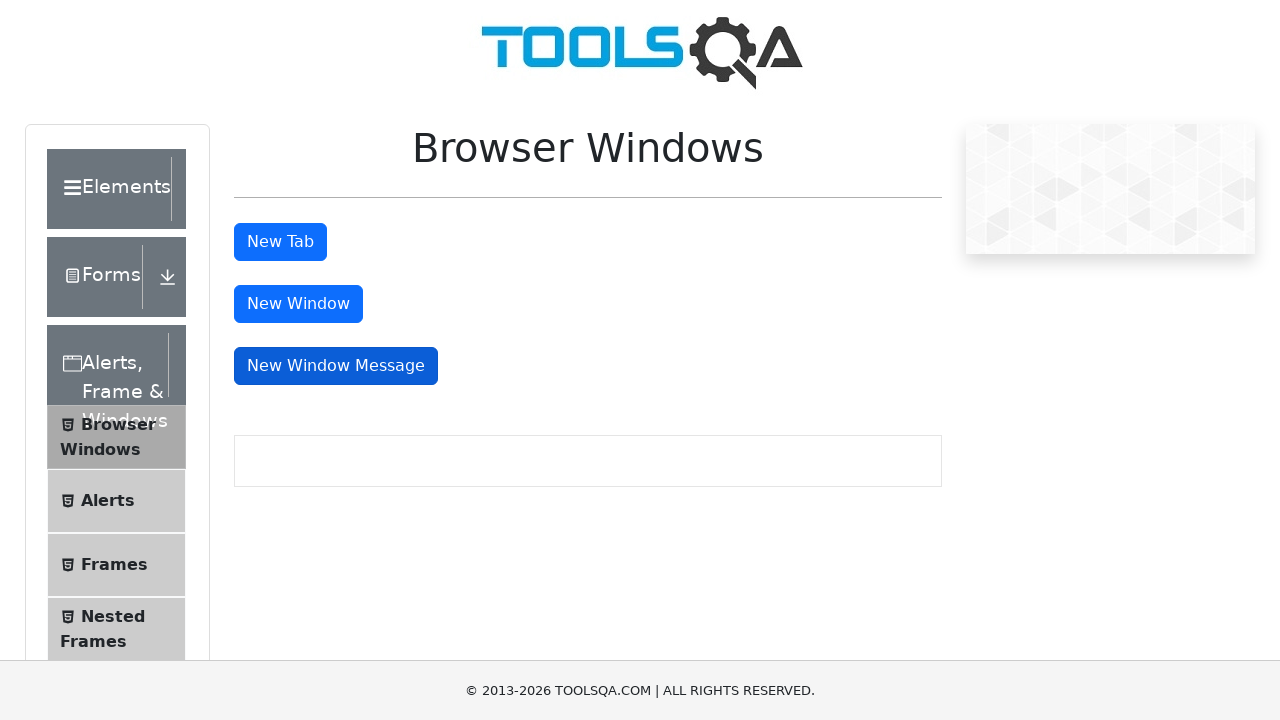

Verified new message window opened successfully
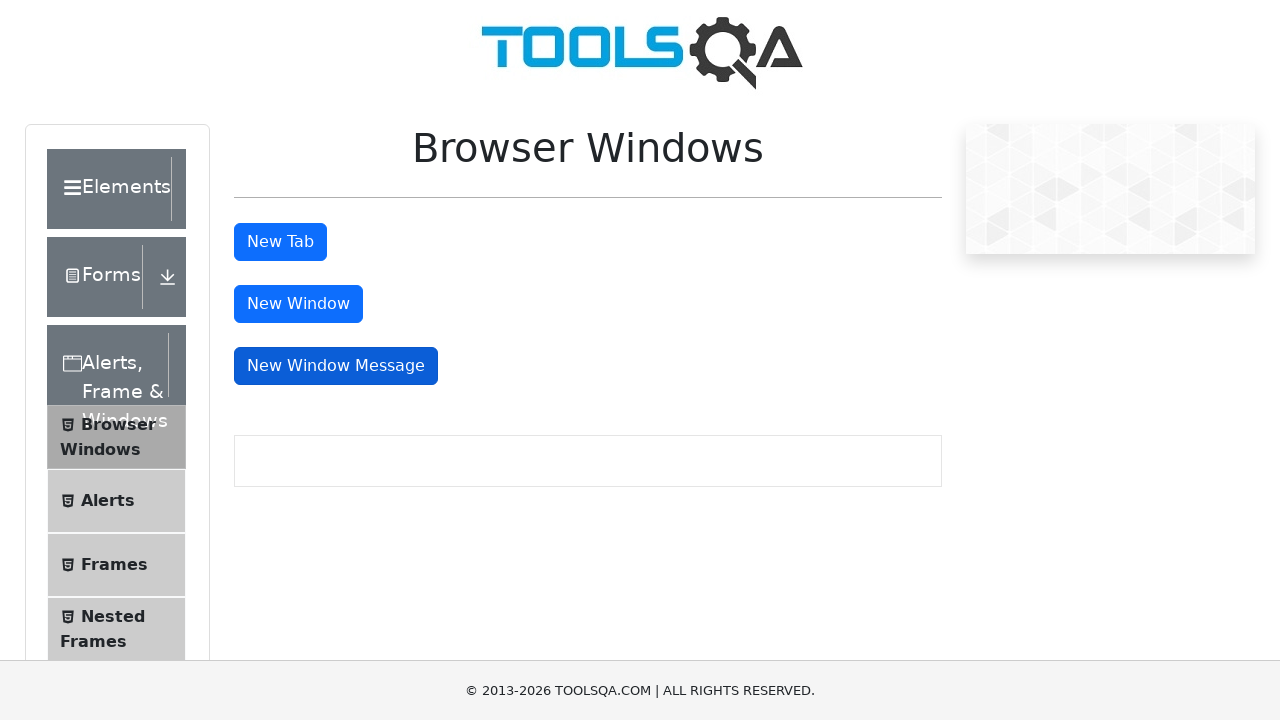

Closed new message window
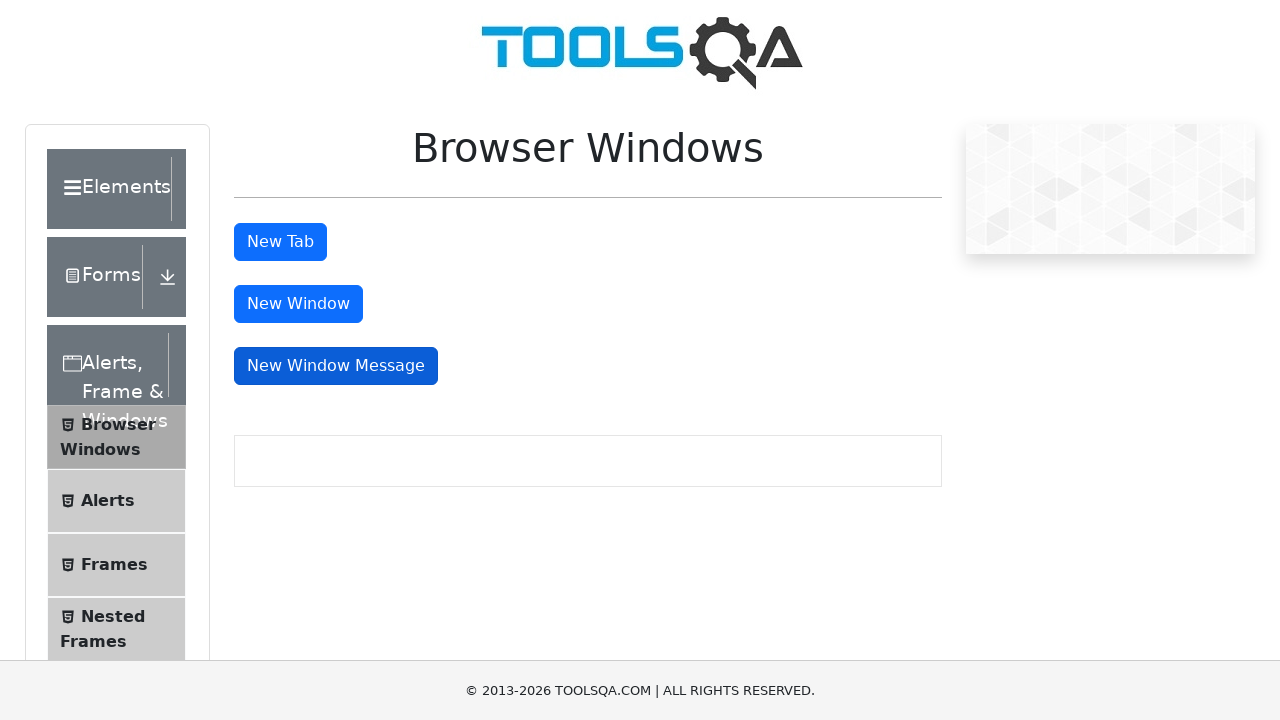

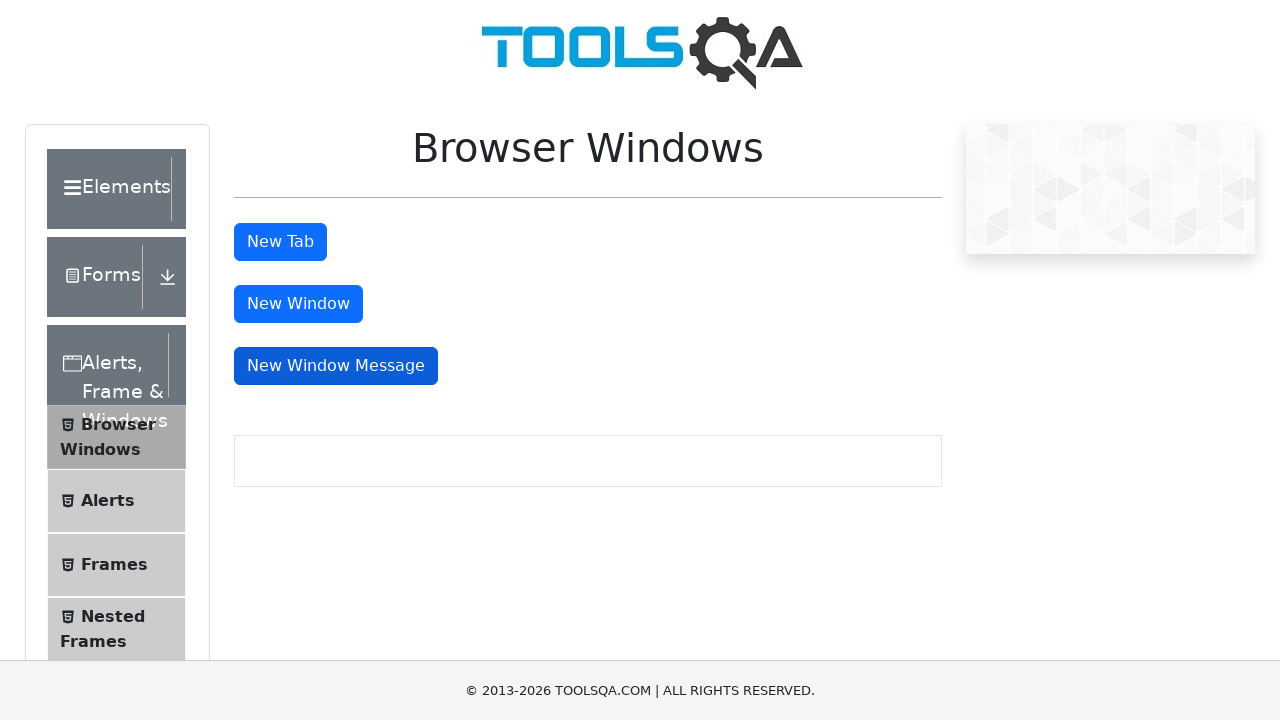